Tests the progress bar functionality by clicking the start button, waiting for the progress to reach 100%, and then clicking the reset button

Starting URL: https://demoqa.com/progress-bar

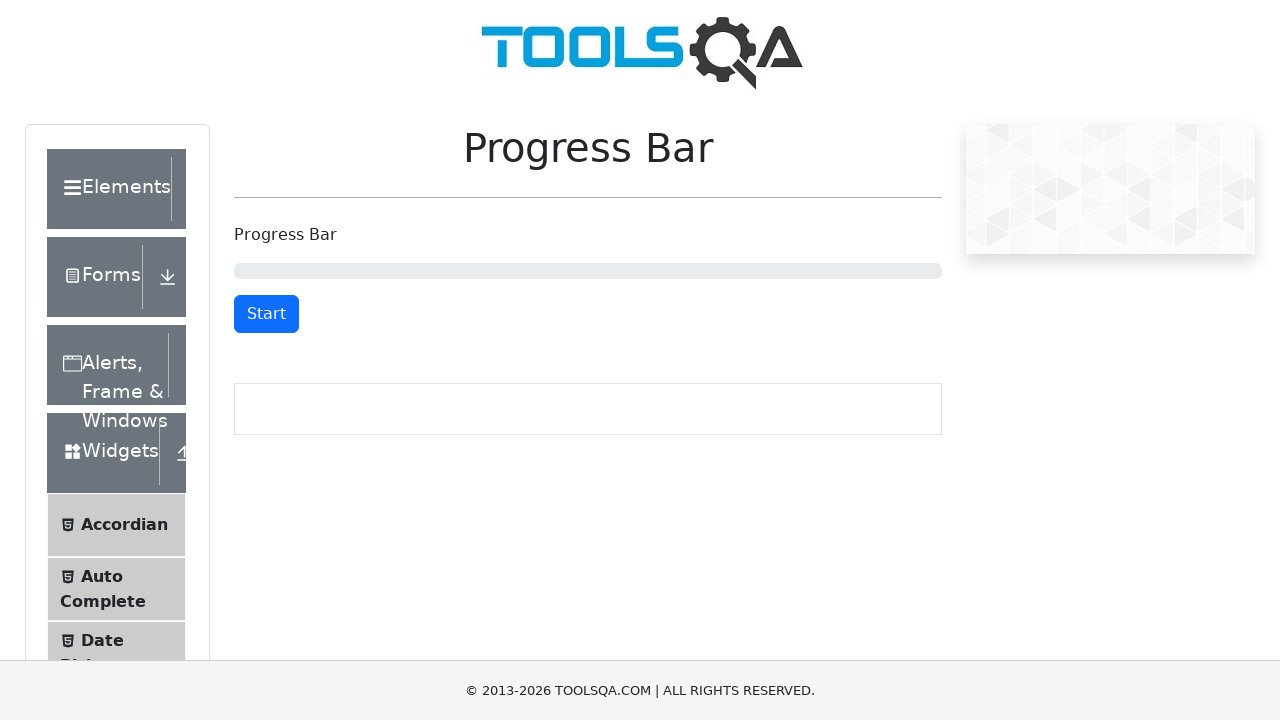

Clicked the start button to begin progress bar at (266, 314) on #startStopButton
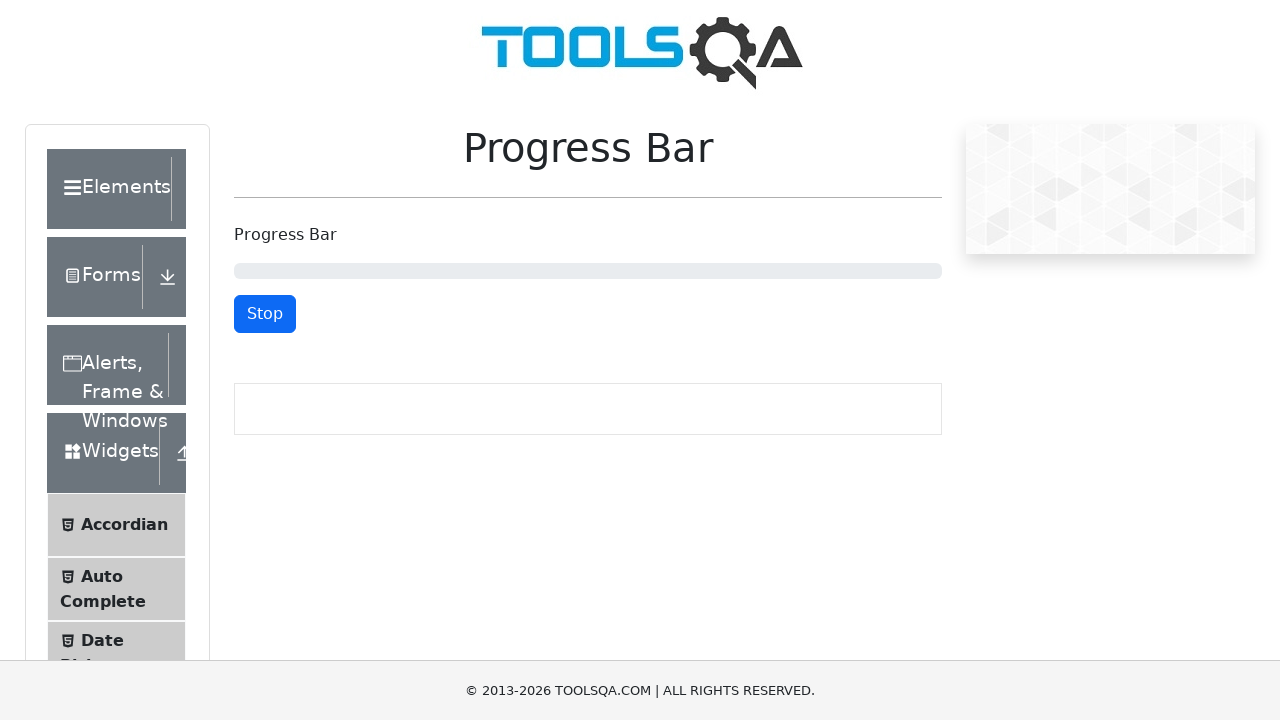

Waited for progress bar to reach 100%
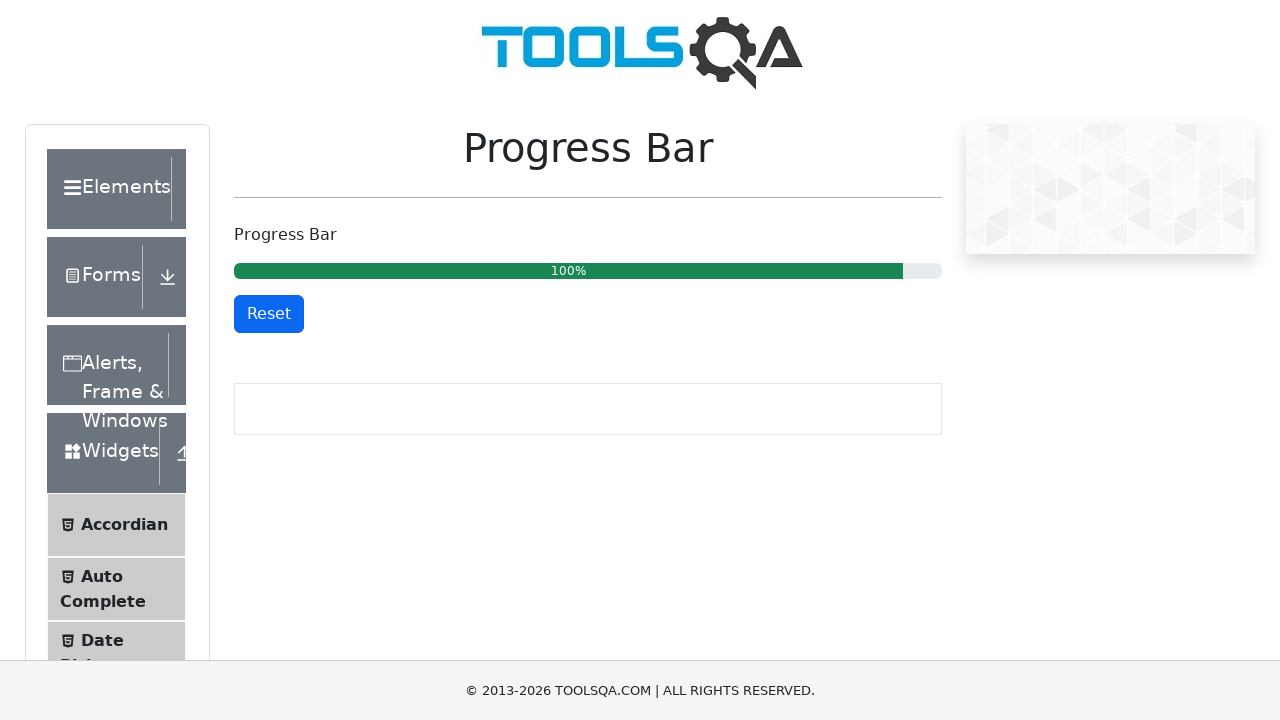

Clicked the reset button to reset progress bar at (269, 314) on #resetButton
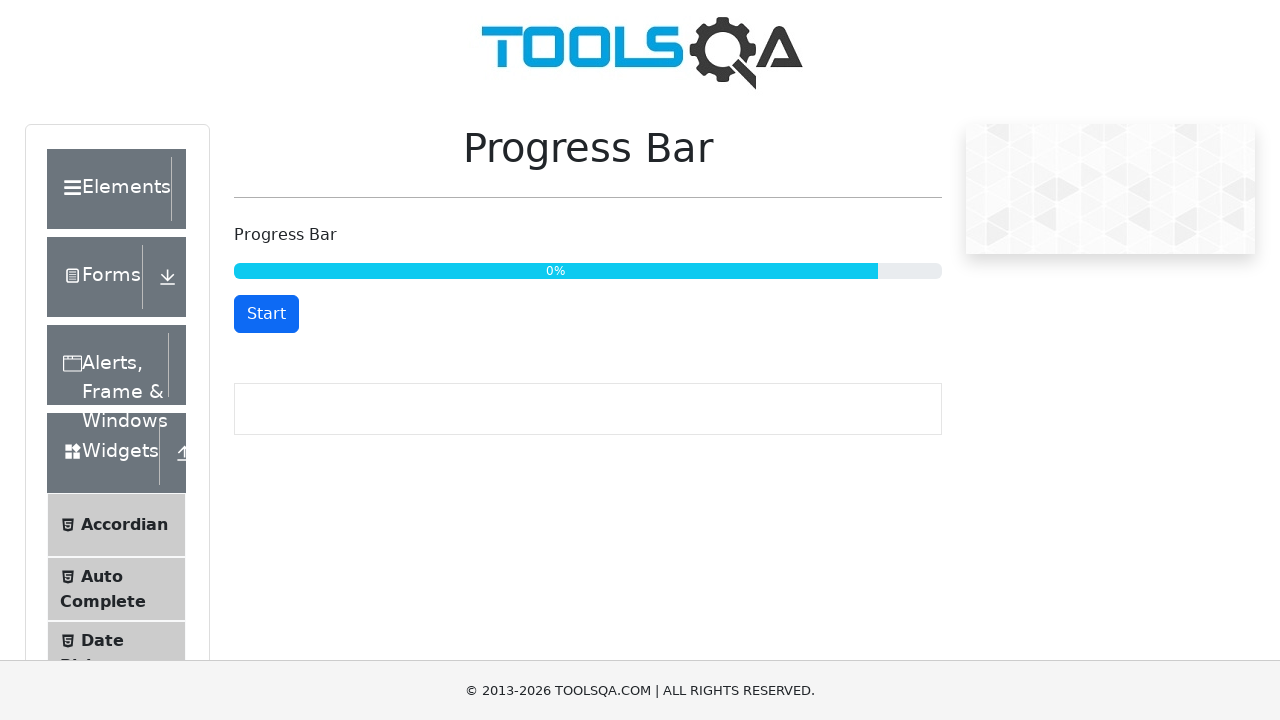

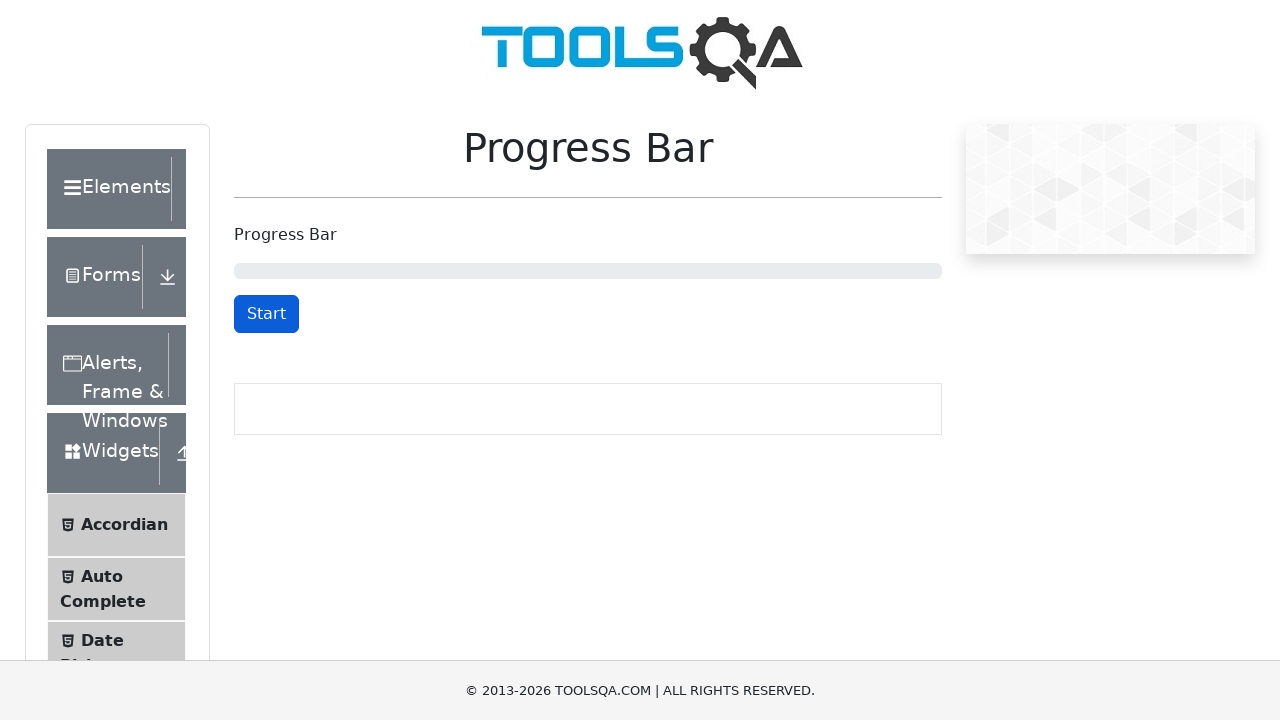